Tests that edits are cancelled when pressing Escape key during editing.

Starting URL: https://demo.playwright.dev/todomvc

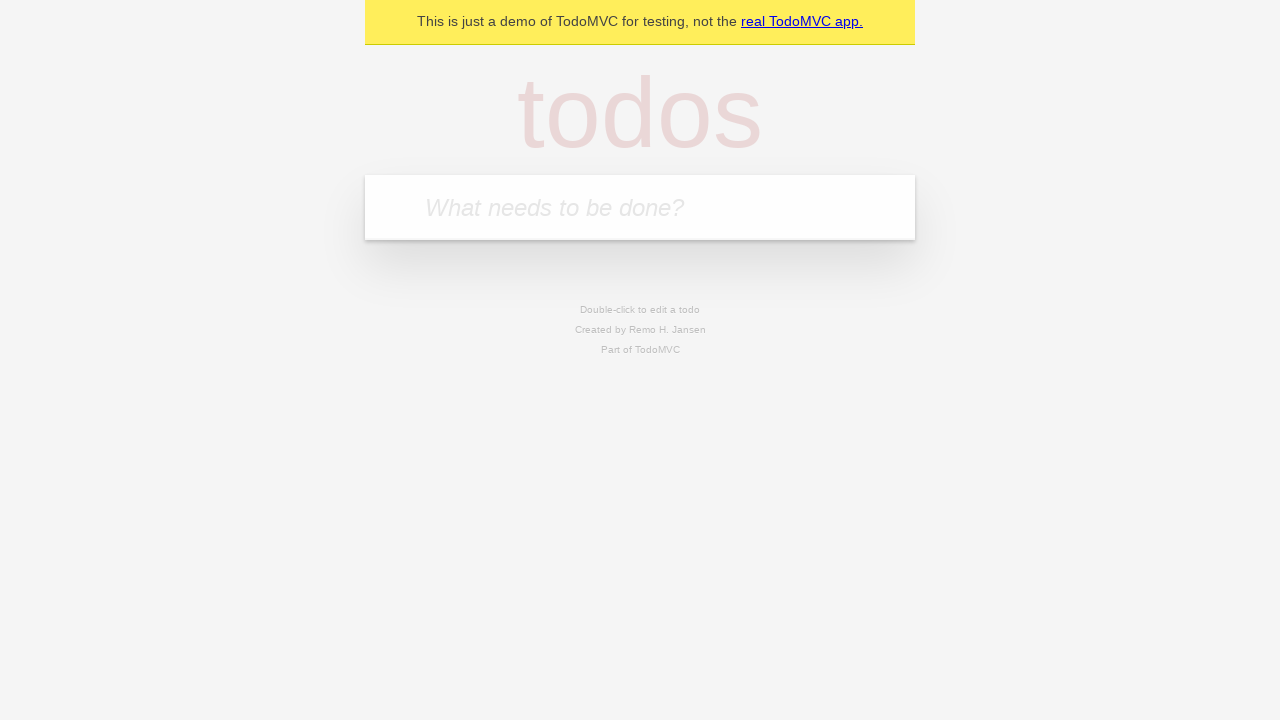

Filled input field with first todo 'buy some cheese' on internal:attr=[placeholder="What needs to be done?"i]
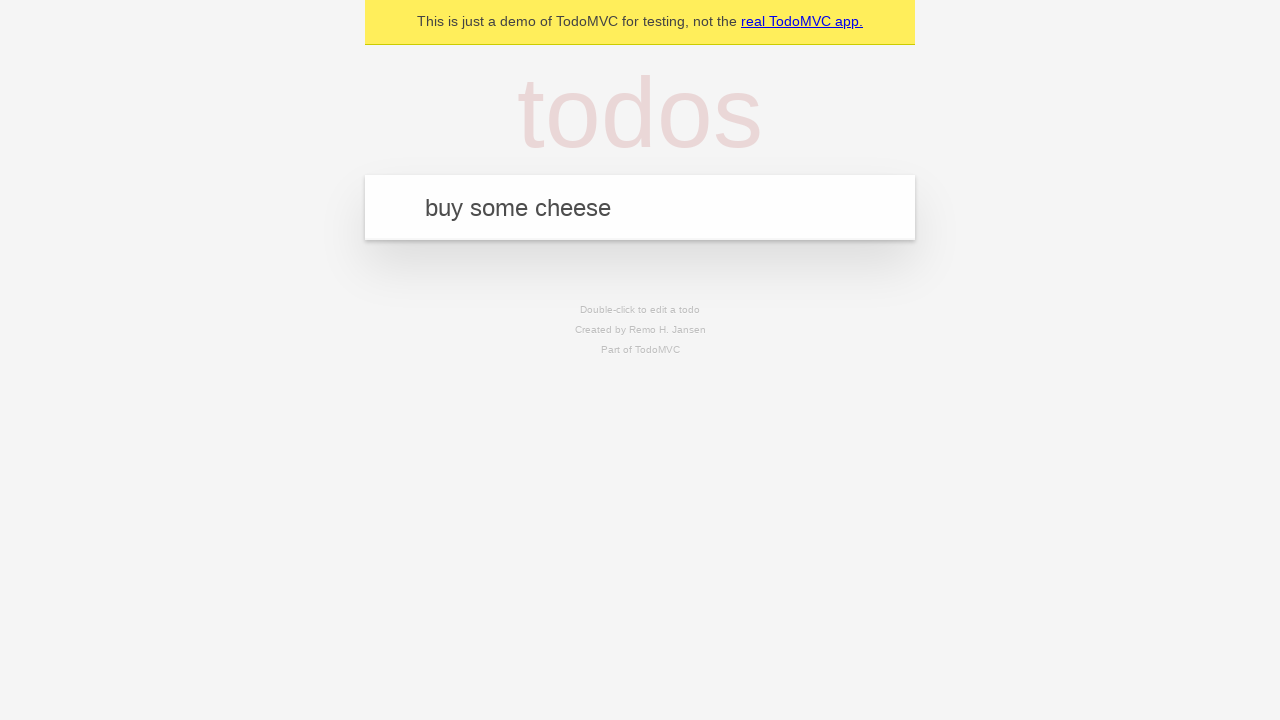

Pressed Enter to create first todo on internal:attr=[placeholder="What needs to be done?"i]
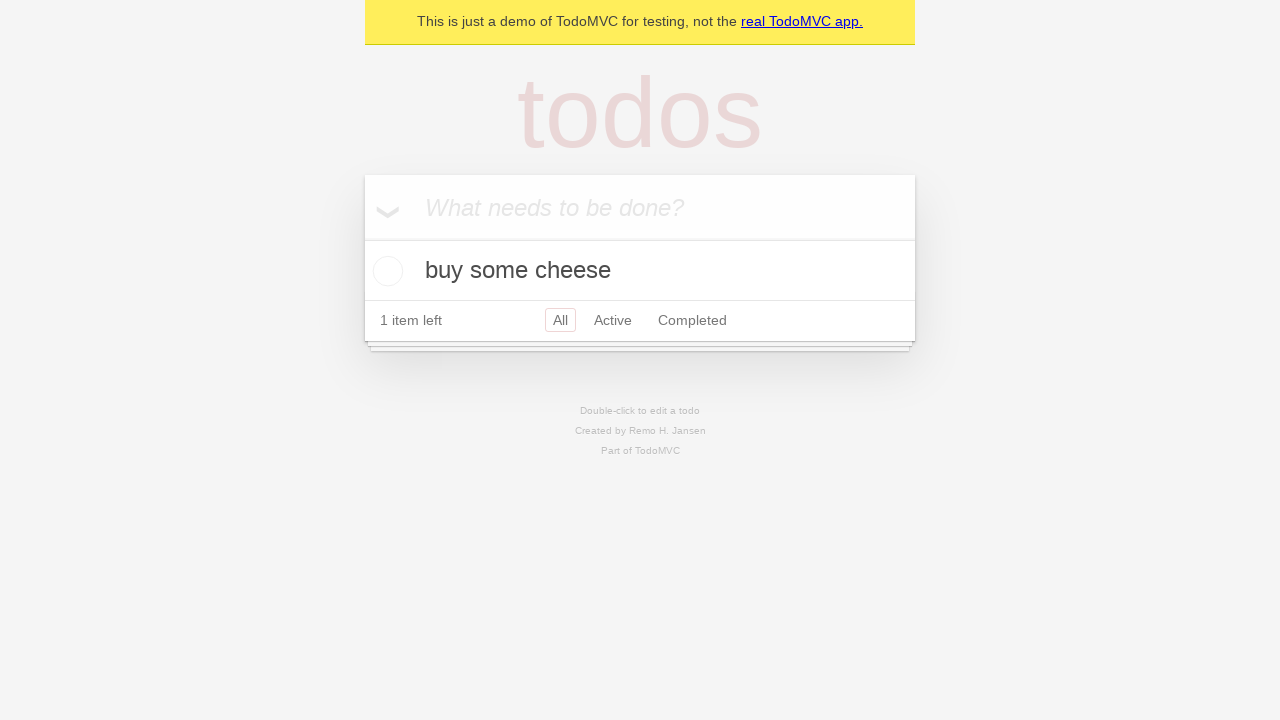

Filled input field with second todo 'feed the cat' on internal:attr=[placeholder="What needs to be done?"i]
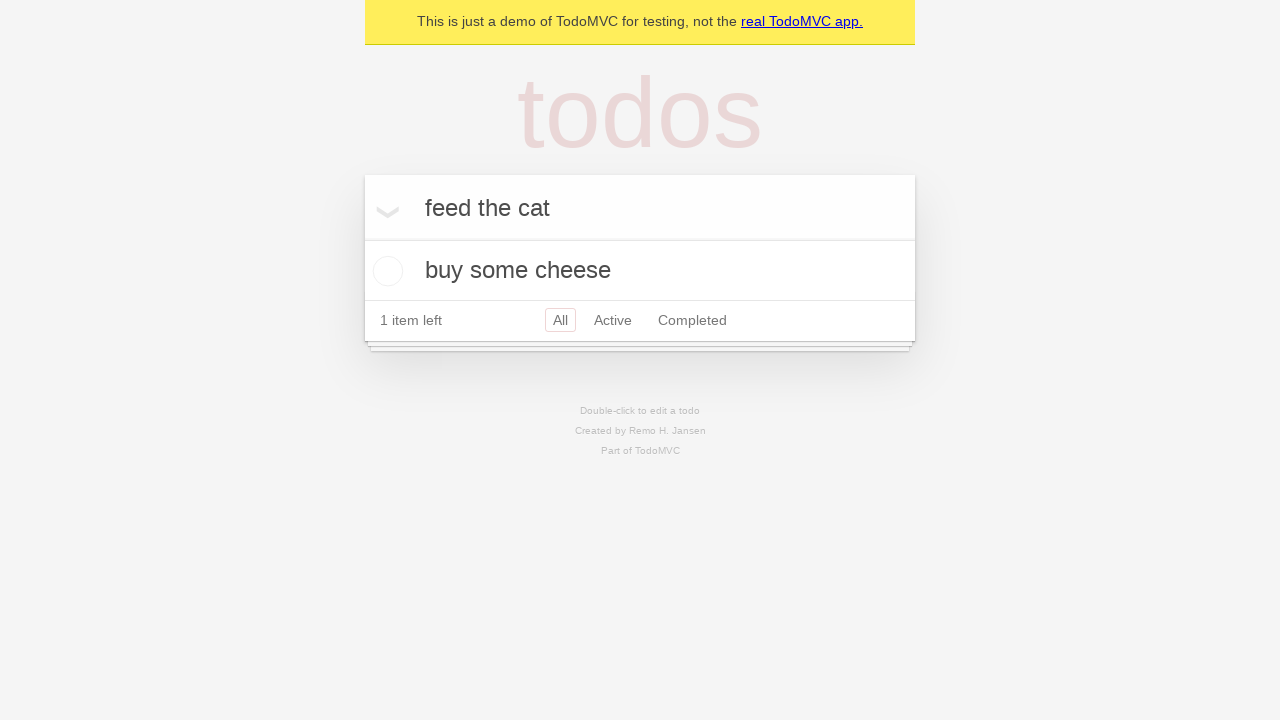

Pressed Enter to create second todo on internal:attr=[placeholder="What needs to be done?"i]
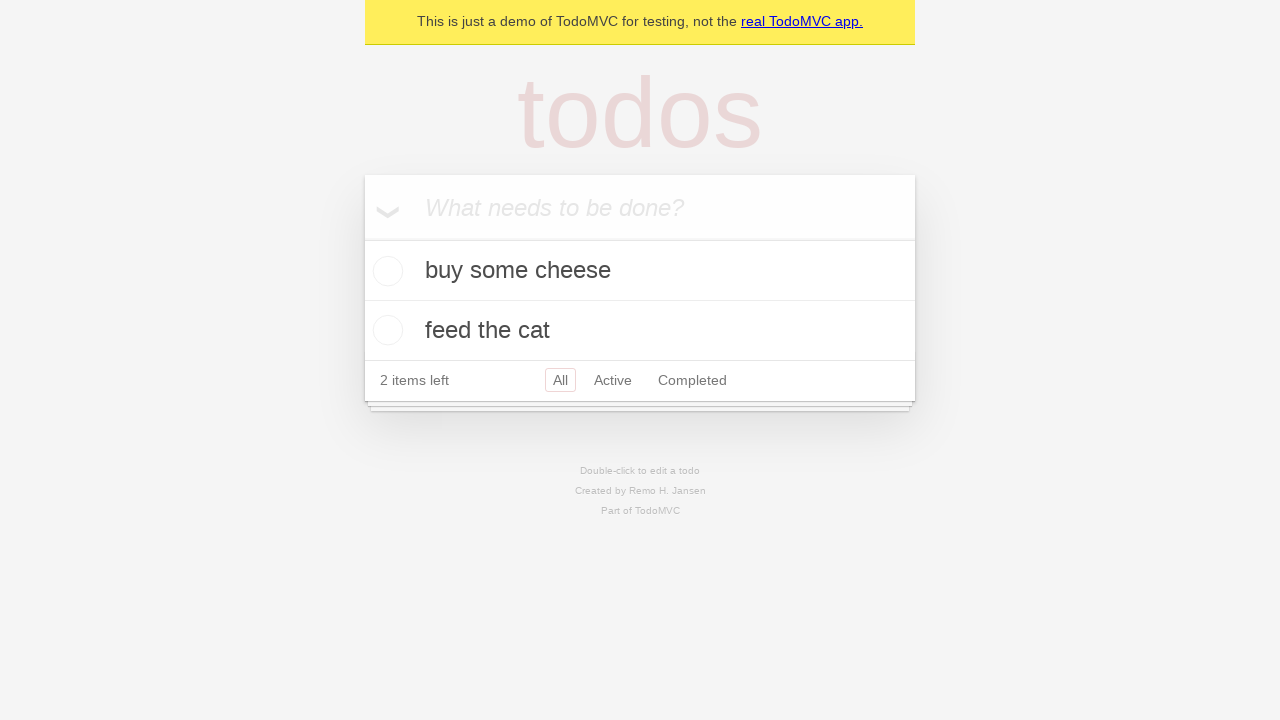

Filled input field with third todo 'book a doctors appointment' on internal:attr=[placeholder="What needs to be done?"i]
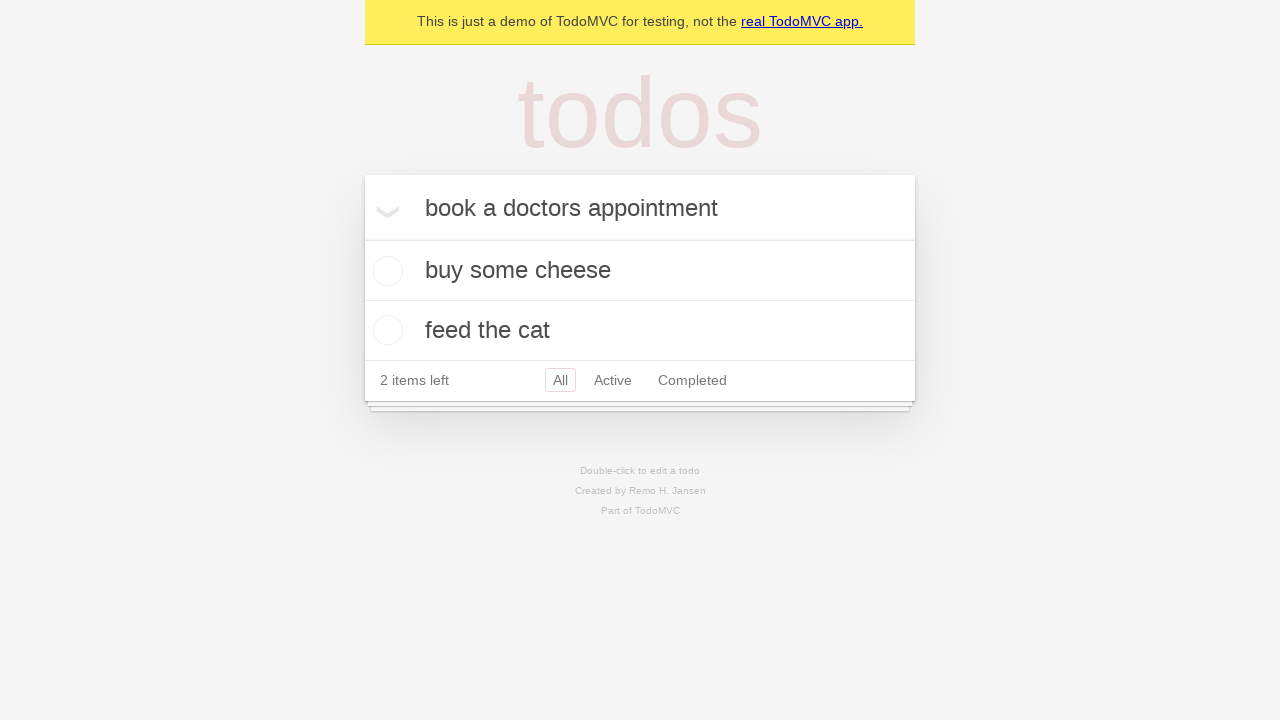

Pressed Enter to create third todo on internal:attr=[placeholder="What needs to be done?"i]
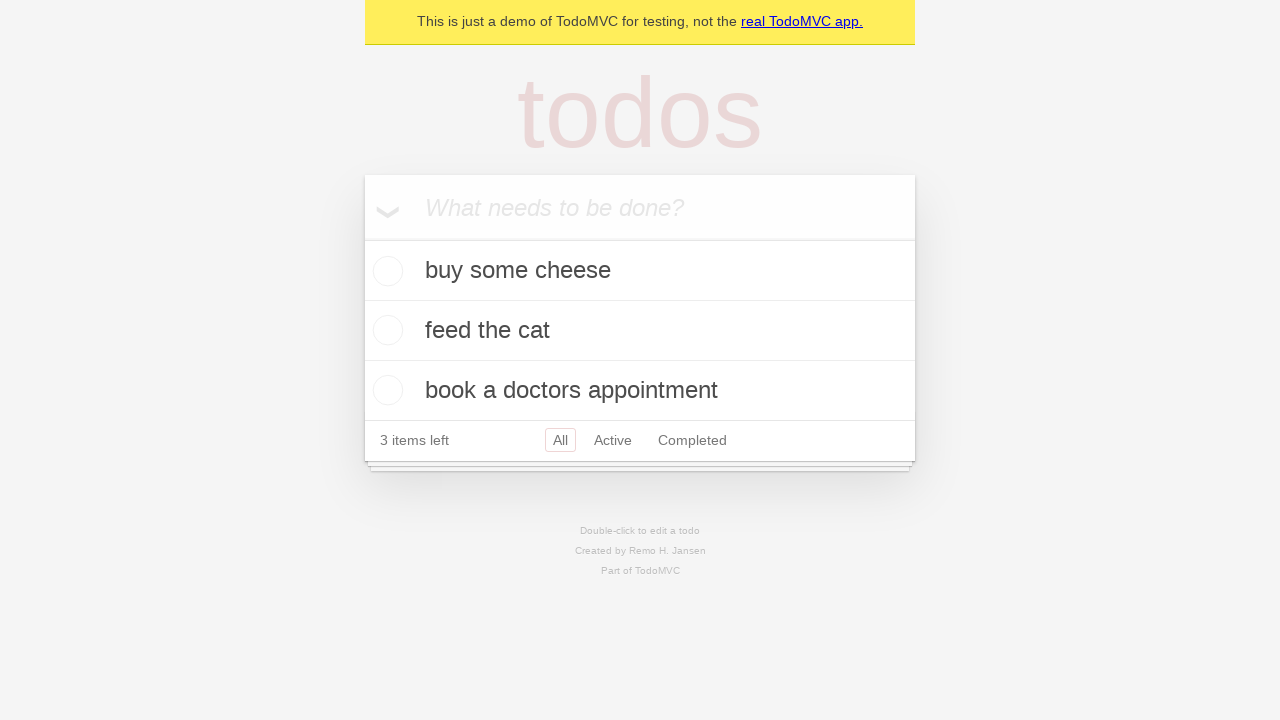

Double-clicked second todo to enter edit mode at (640, 331) on internal:testid=[data-testid="todo-item"s] >> nth=1
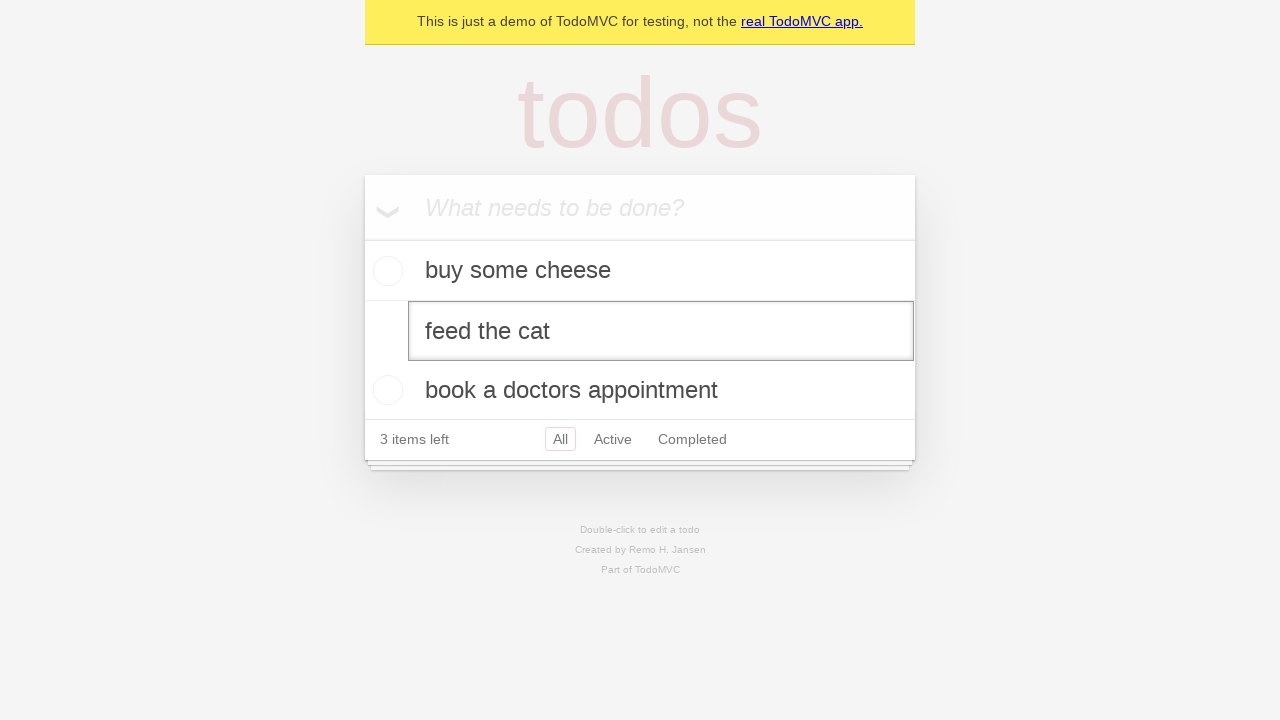

Filled edit field with new text 'buy some sausages' on internal:testid=[data-testid="todo-item"s] >> nth=1 >> internal:role=textbox[nam
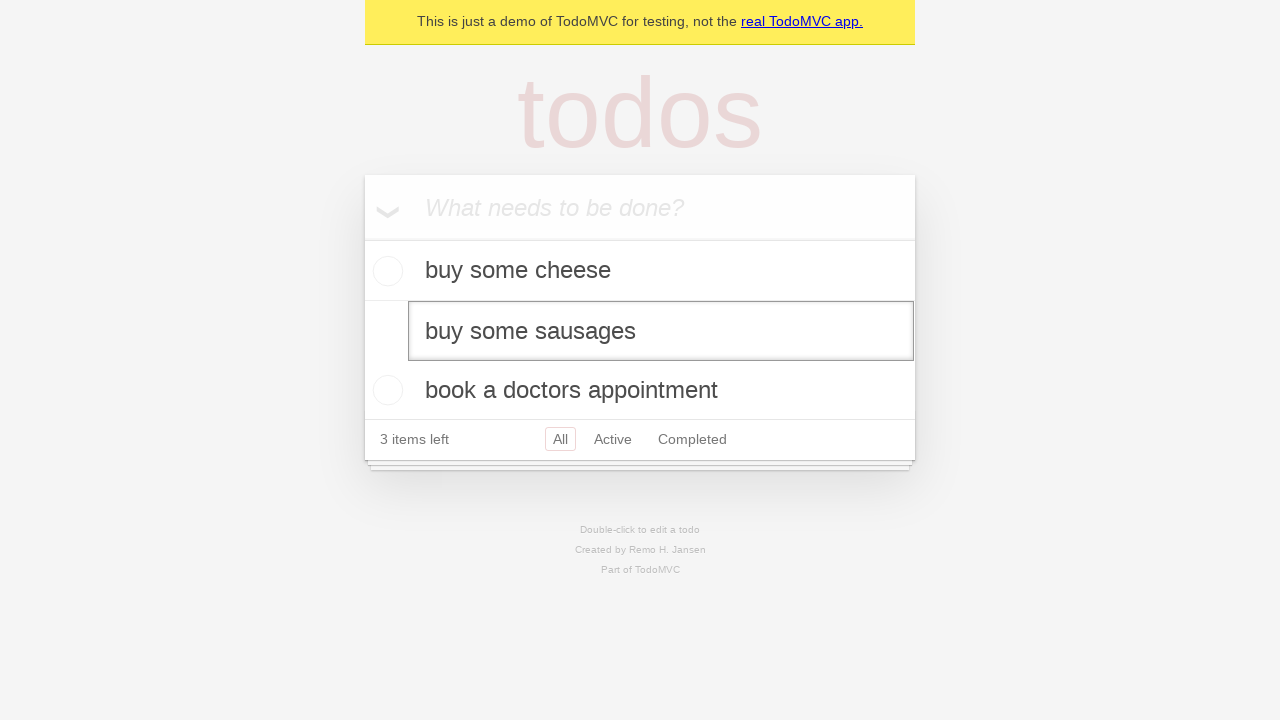

Pressed Escape key to cancel edits on internal:testid=[data-testid="todo-item"s] >> nth=1 >> internal:role=textbox[nam
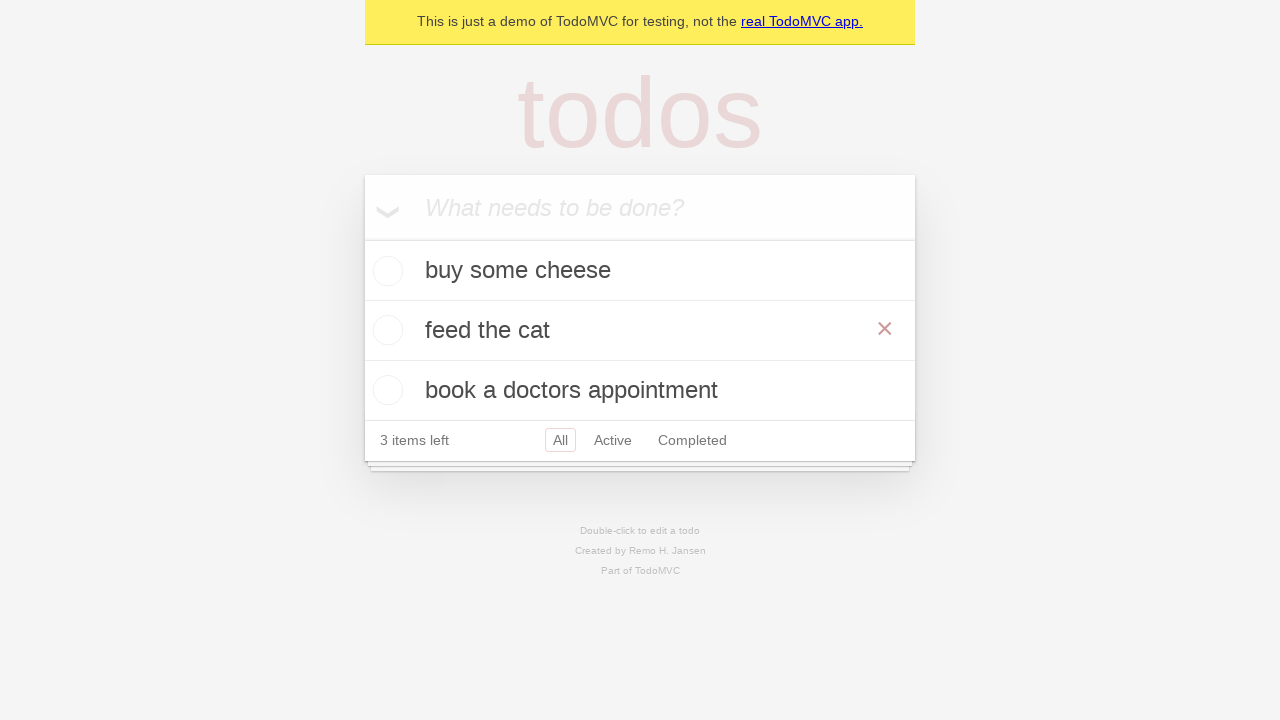

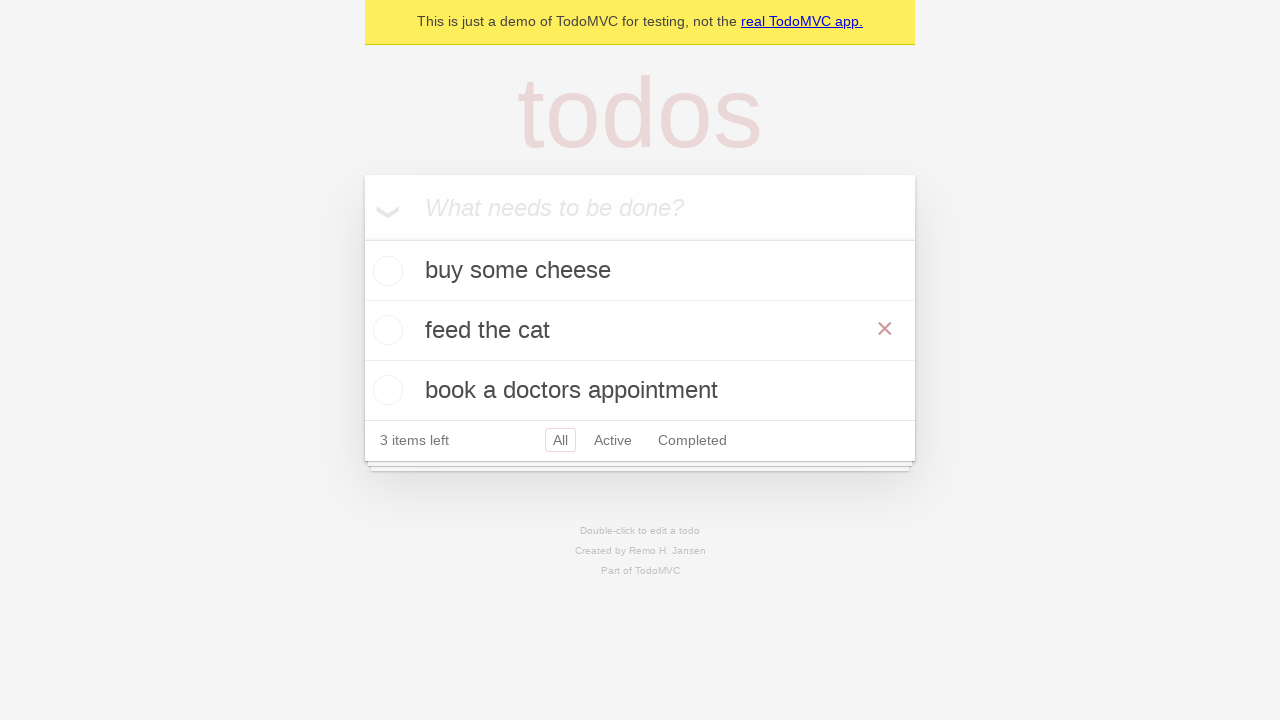